Tests dynamic loading of an element rendered after the fact by clicking Start and waiting for "Hello World!" message.

Starting URL: http://the-internet.herokuapp.com/dynamic_loading/2

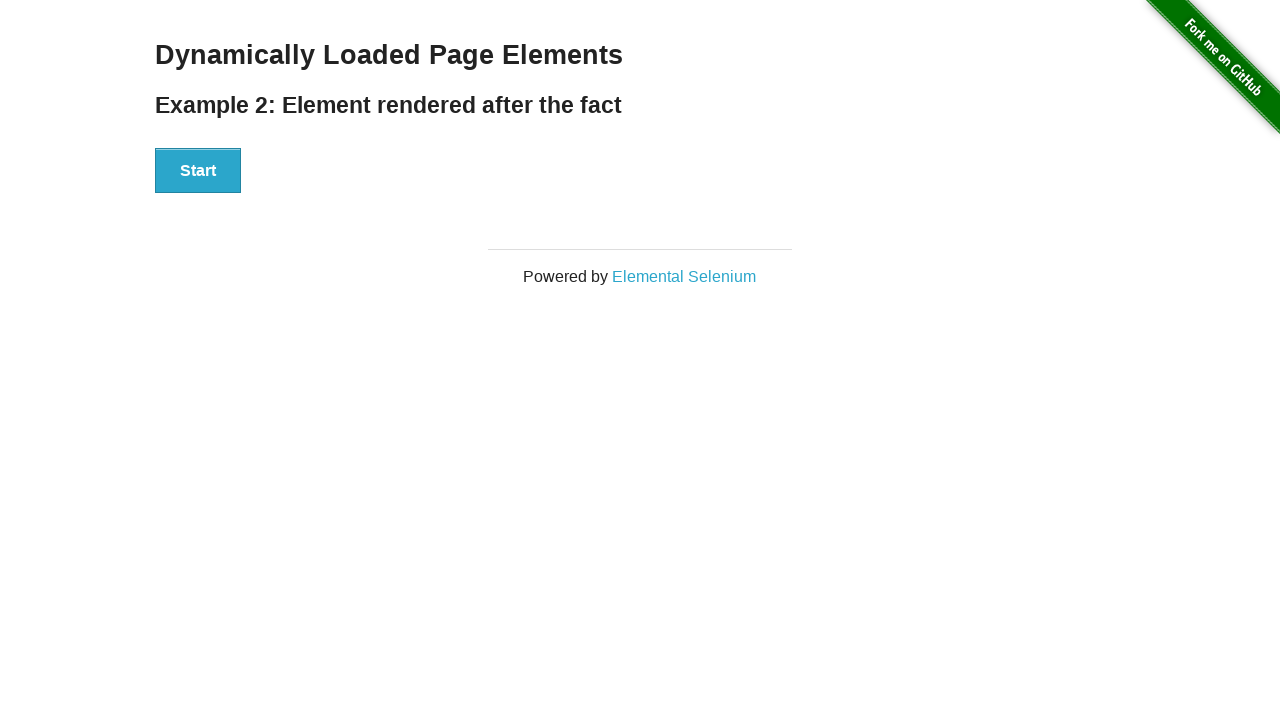

Clicked Start button to initiate dynamic loading at (198, 171) on button
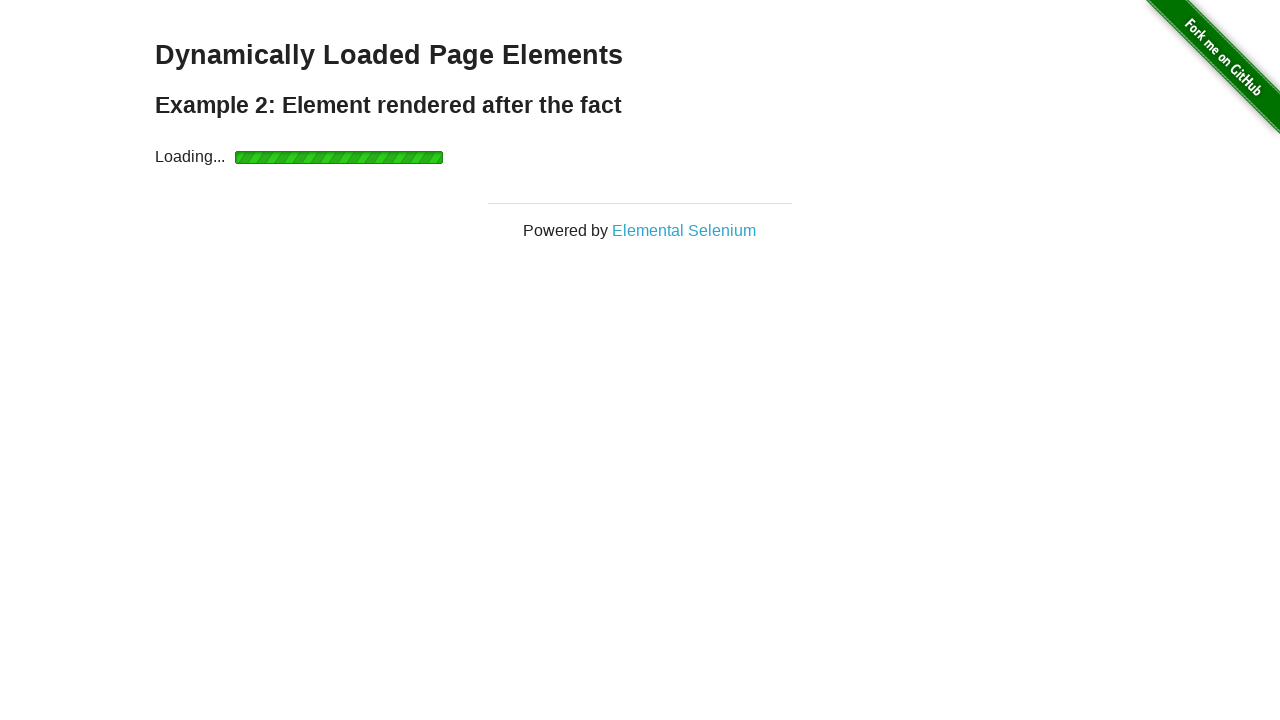

Waited for finish element to appear after dynamic loading
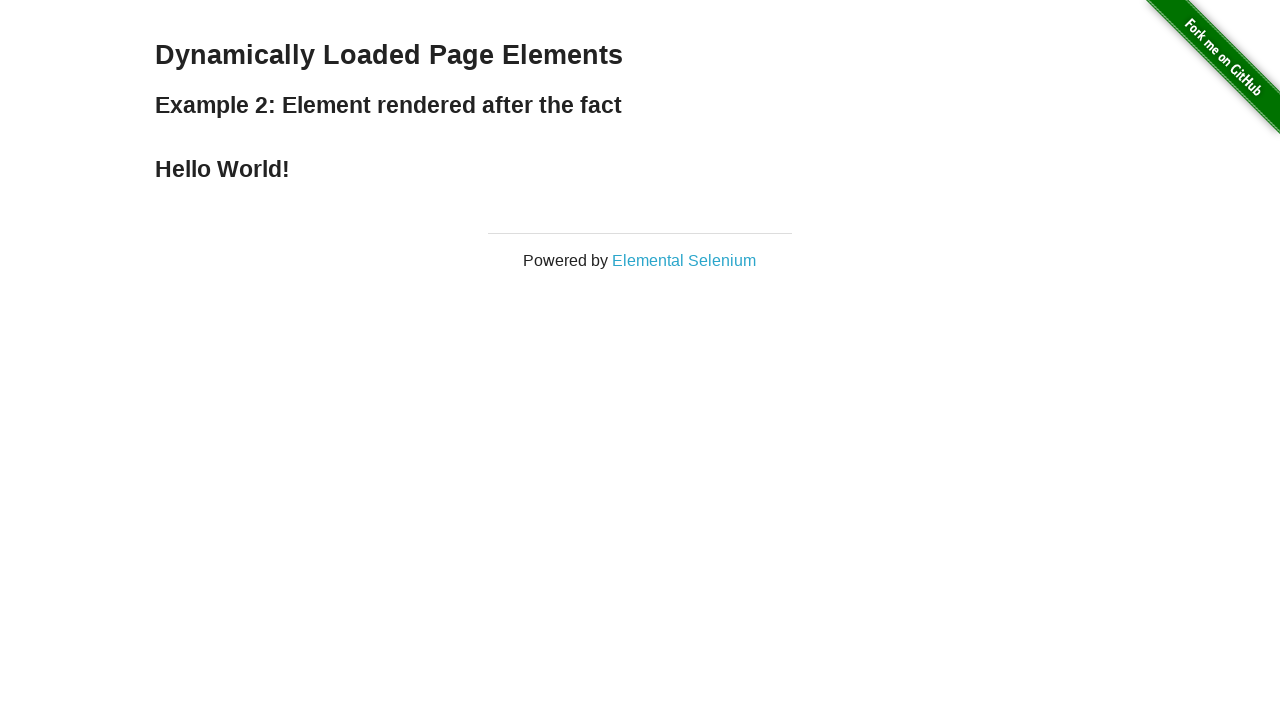

Located finish element containing the message
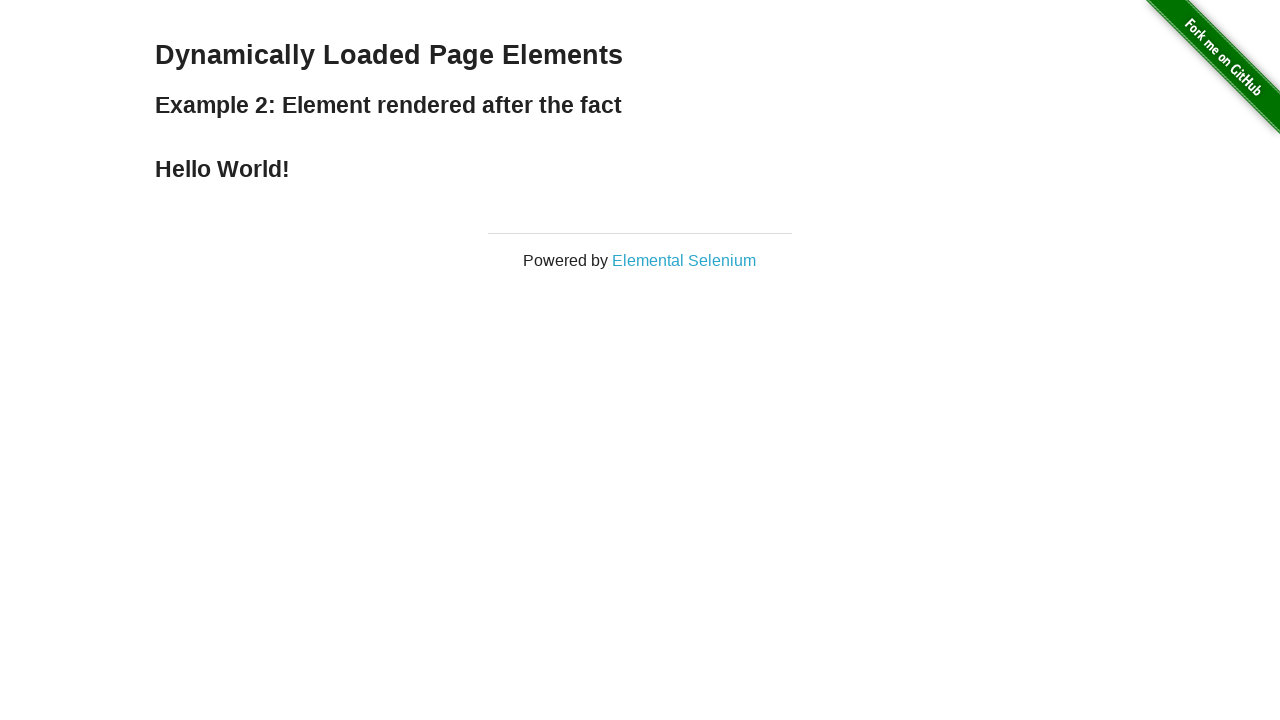

Verified 'Hello World!' message is present in finish element
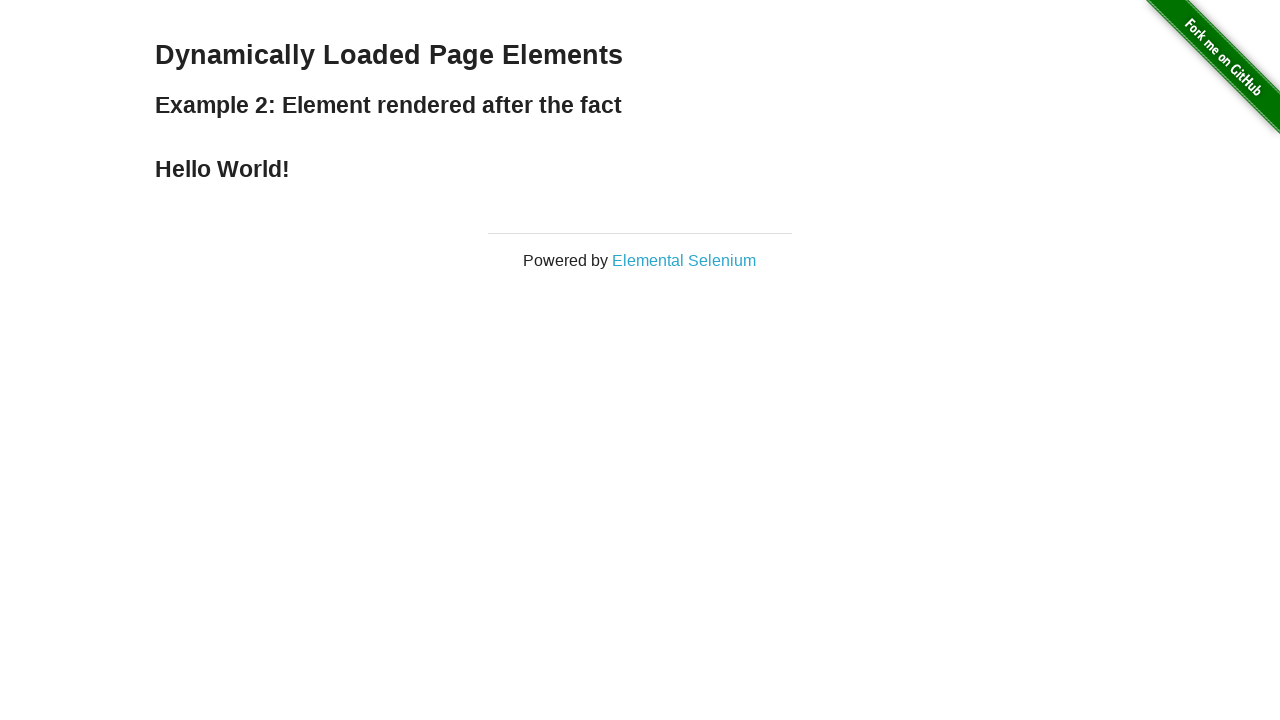

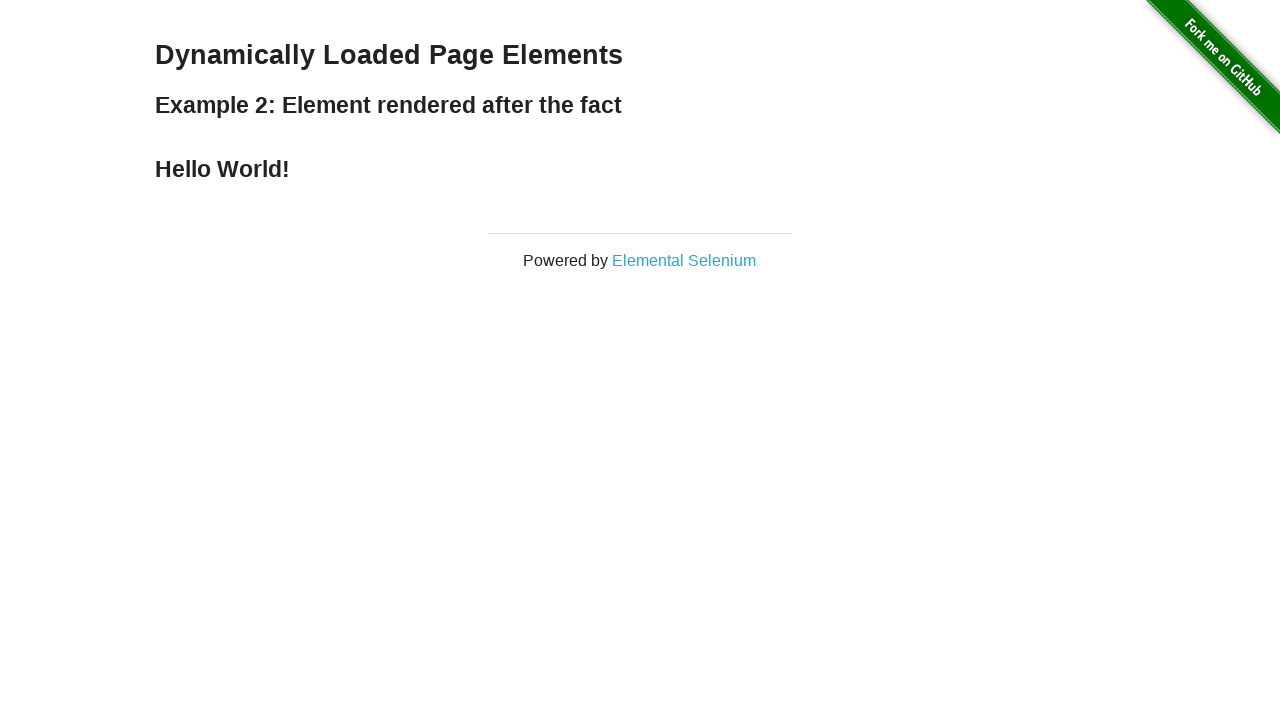